Tests keypress functionality on a form by clicking a name input field, entering a name, and clicking a button.

Starting URL: https://formy-project.herokuapp.com/keypress

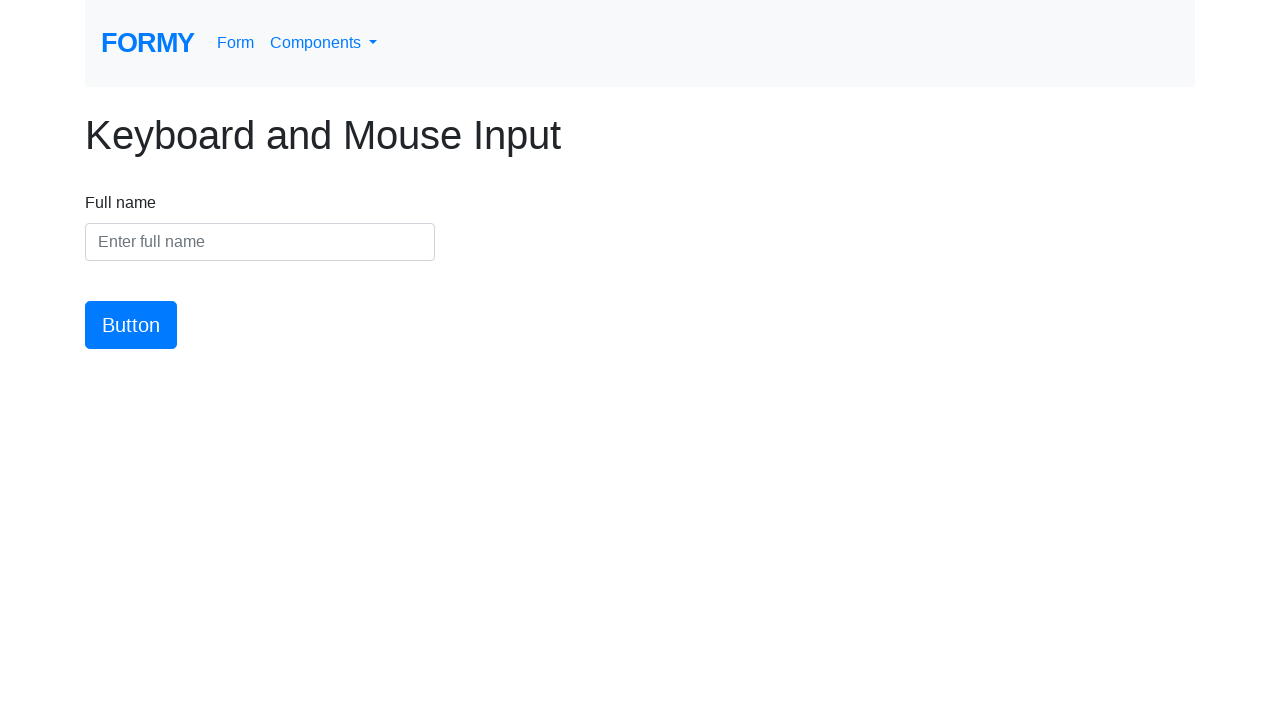

Clicked on the name input field at (260, 242) on #name
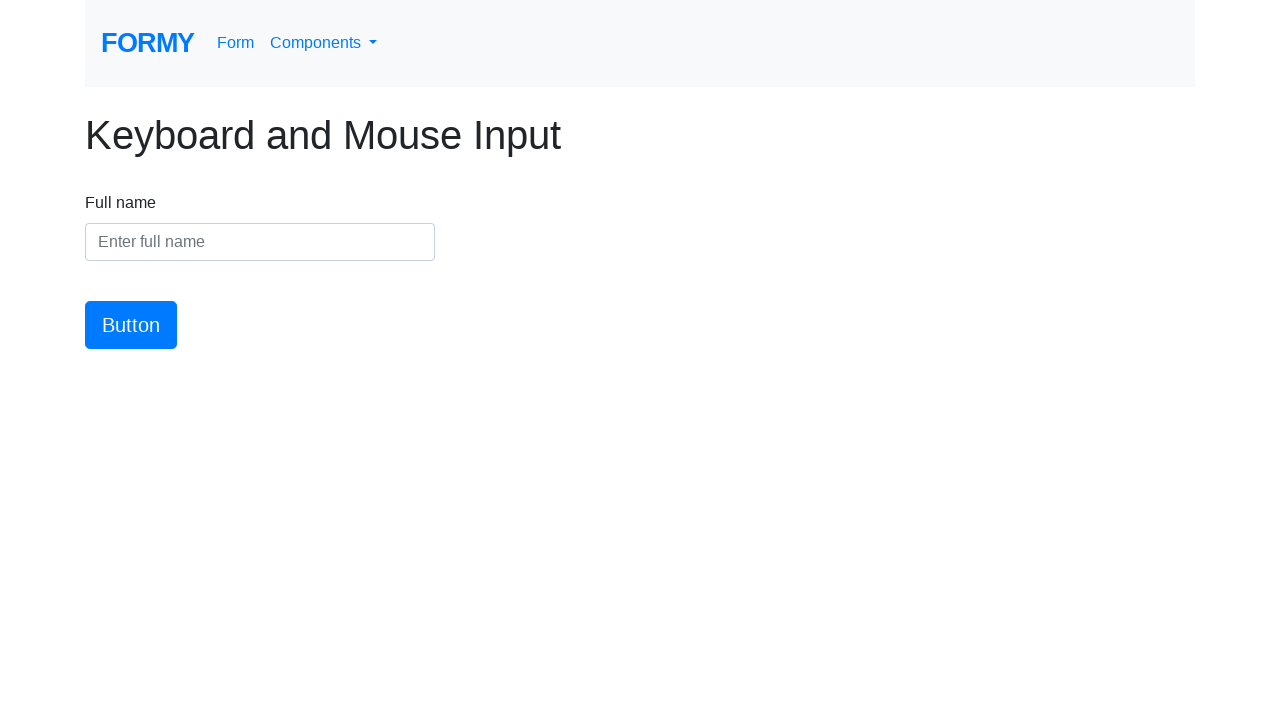

Entered 'Leonardo Lopez' in the name field on #name
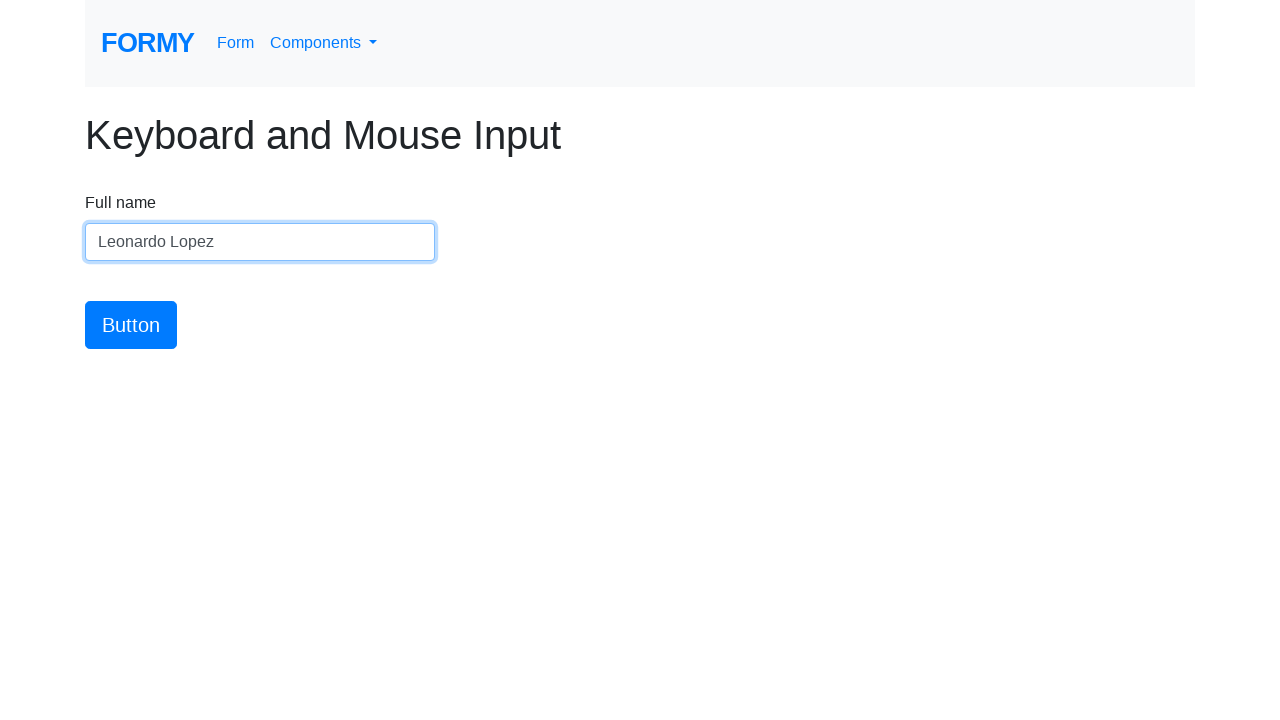

Clicked the button to submit the form at (131, 325) on #button
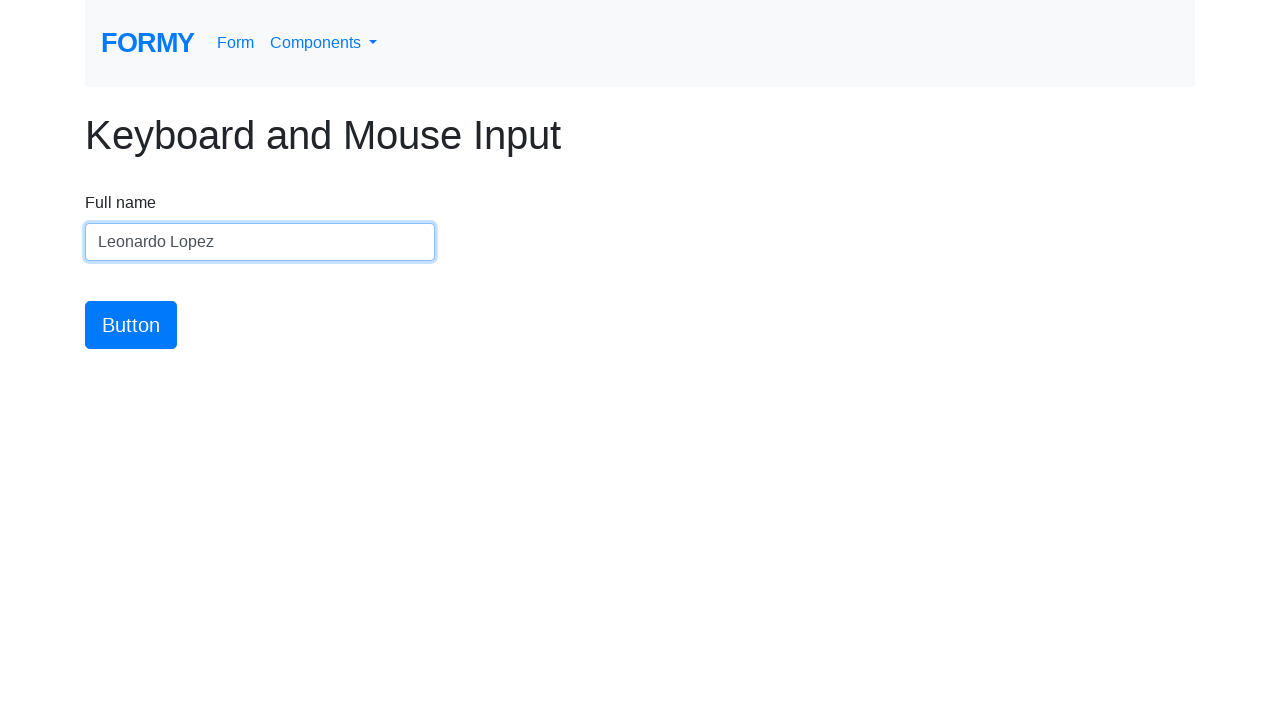

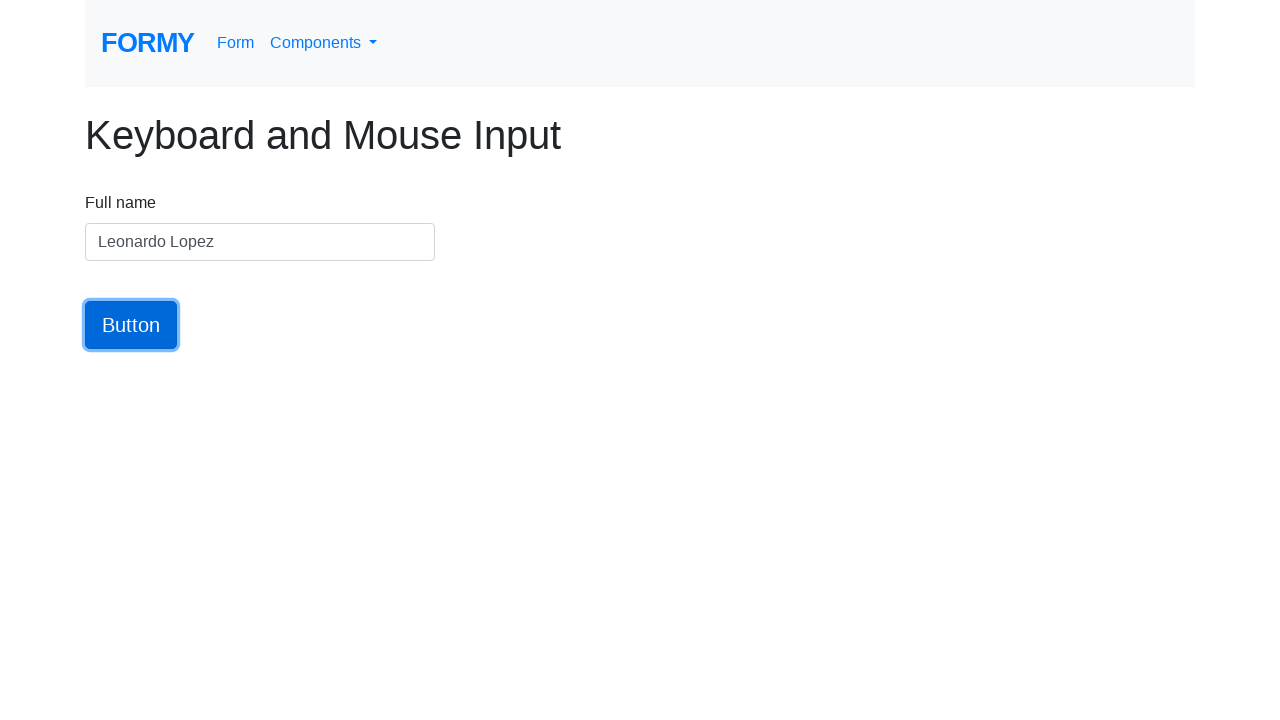